Tests clicking on an advertising banner between sections on Steam store homepage and verifies navigation to the expected category page.

Starting URL: https://store.steampowered.com/

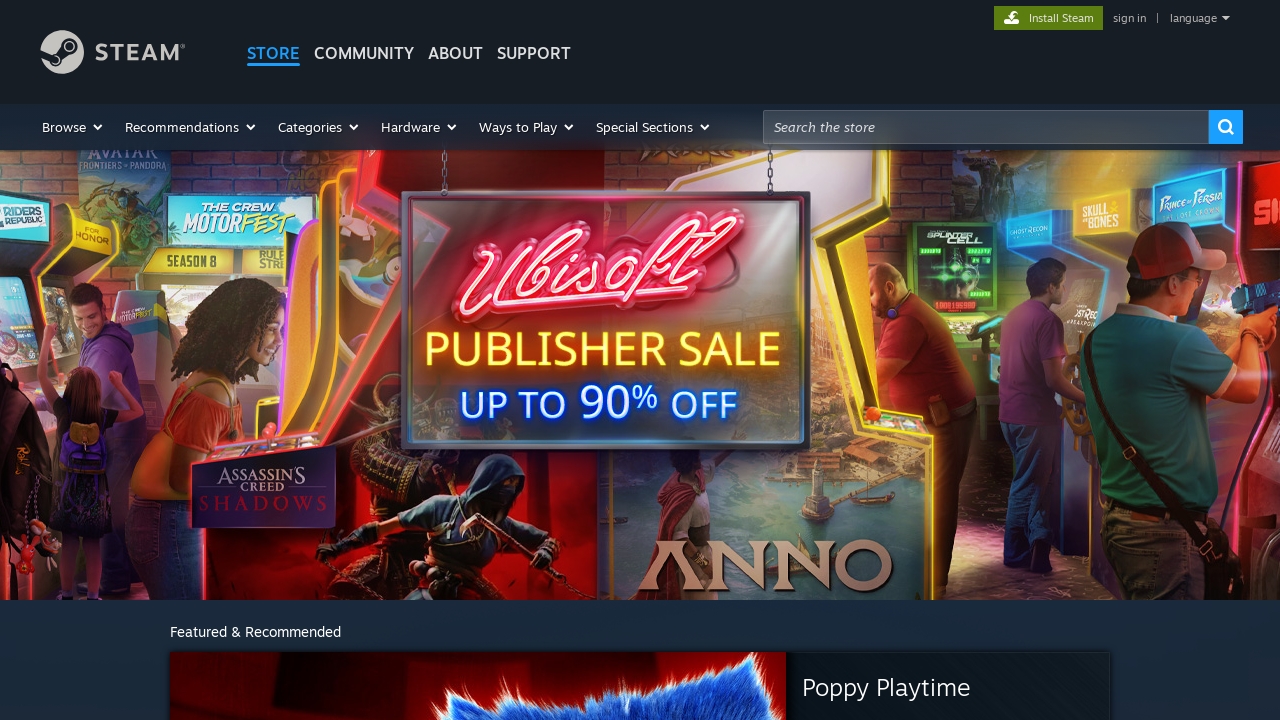

Clicked on the advertising banner between sections at (640, 360) on a.home_page_takeunder
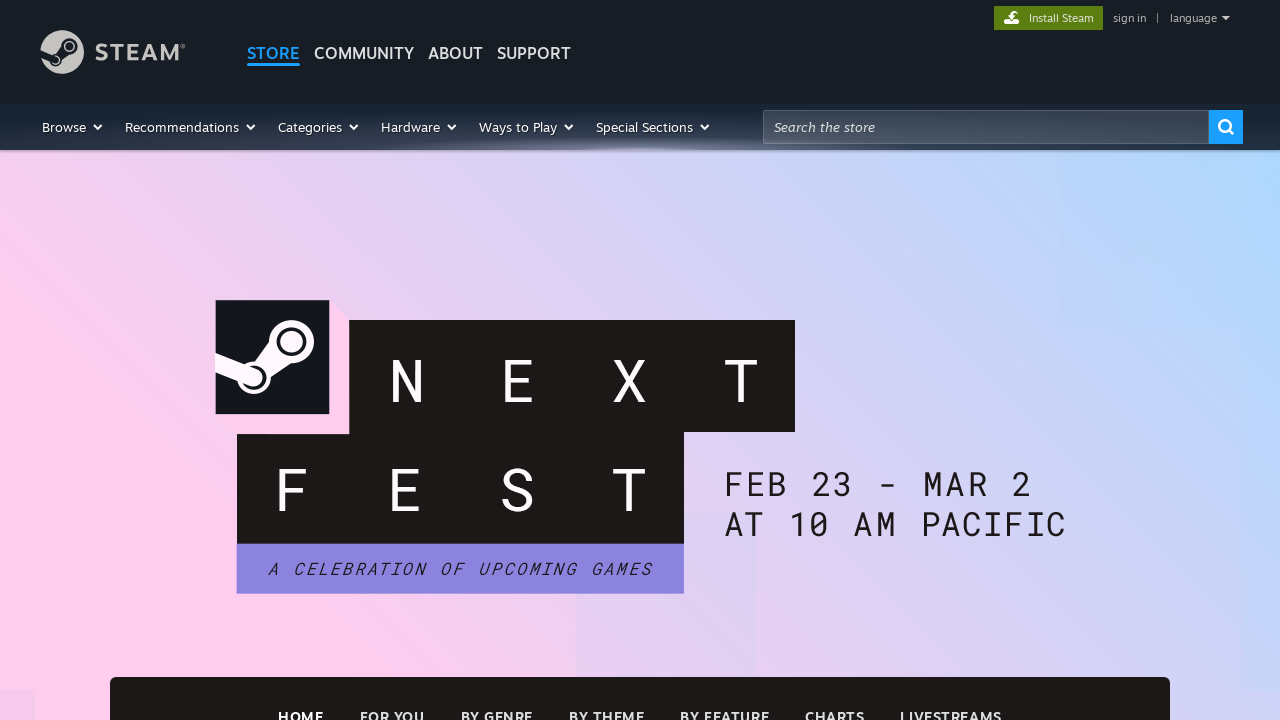

Waited for page to load and network to be idle after banner click
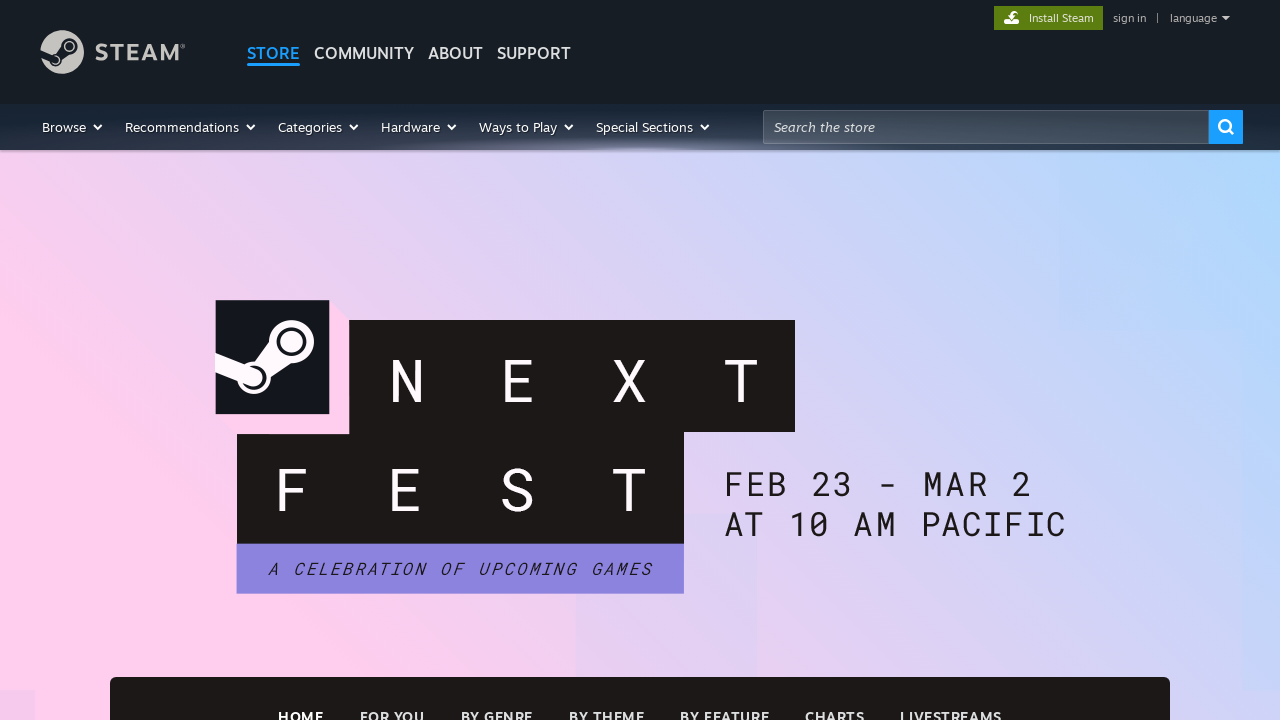

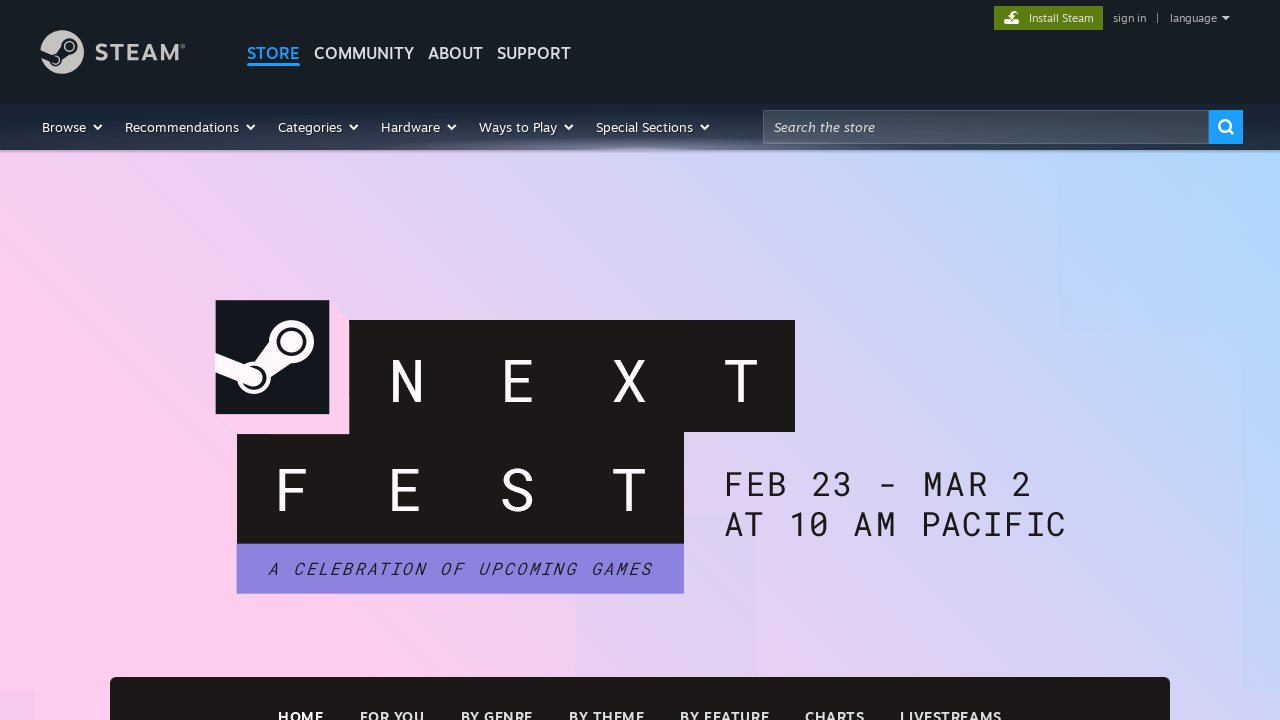